Tests that the 'All' filter shows all todo items regardless of completion status

Starting URL: https://demo.playwright.dev/todomvc

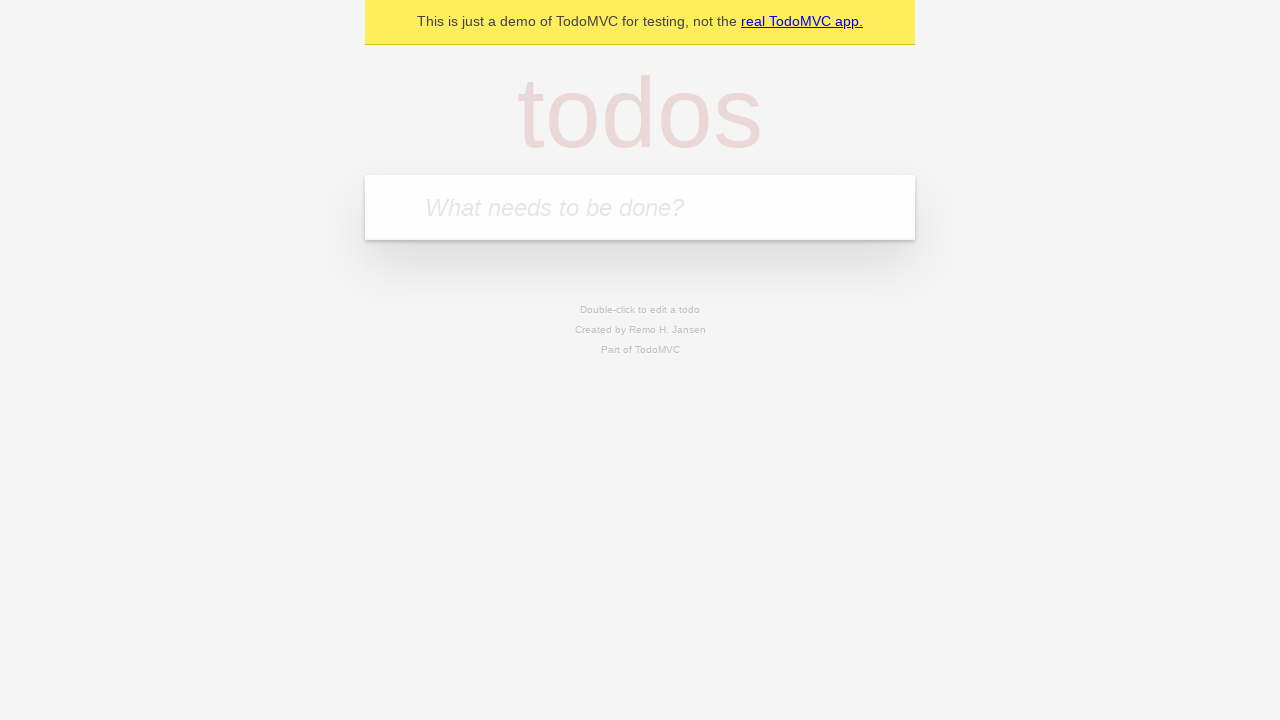

Filled todo input with 'buy some cheese' on internal:attr=[placeholder="What needs to be done?"i]
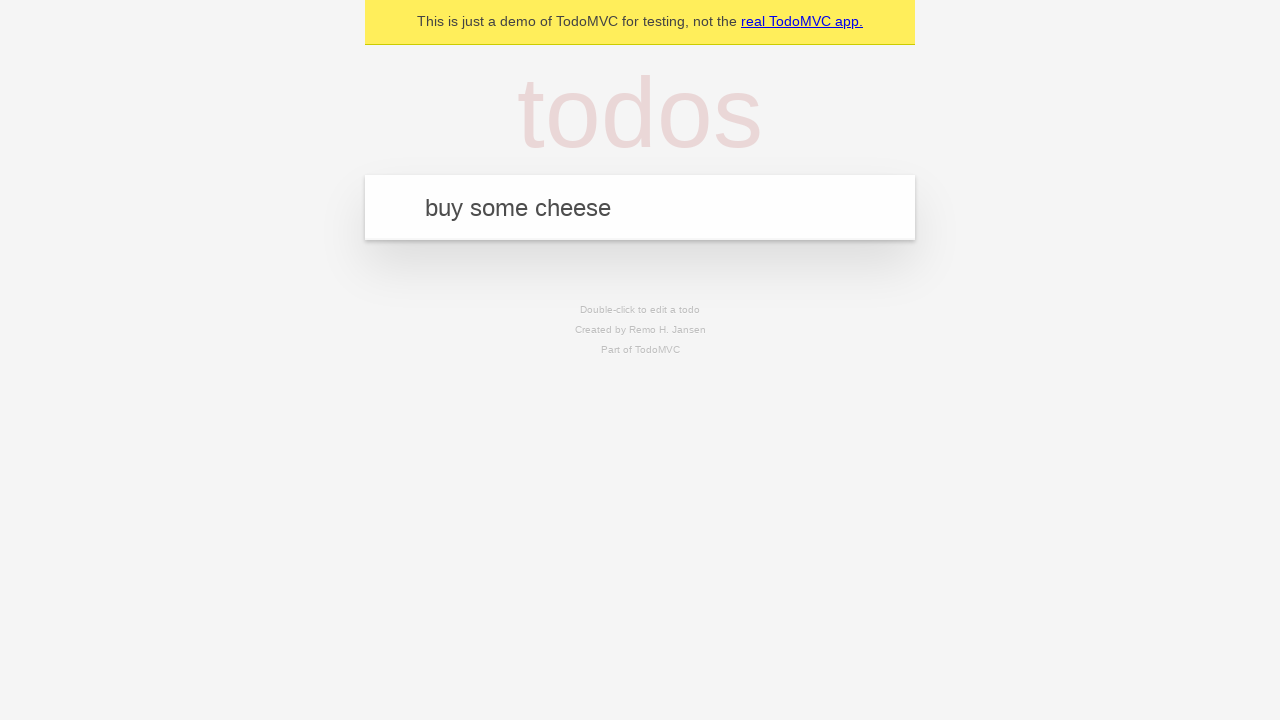

Pressed Enter to add 'buy some cheese' to the todo list on internal:attr=[placeholder="What needs to be done?"i]
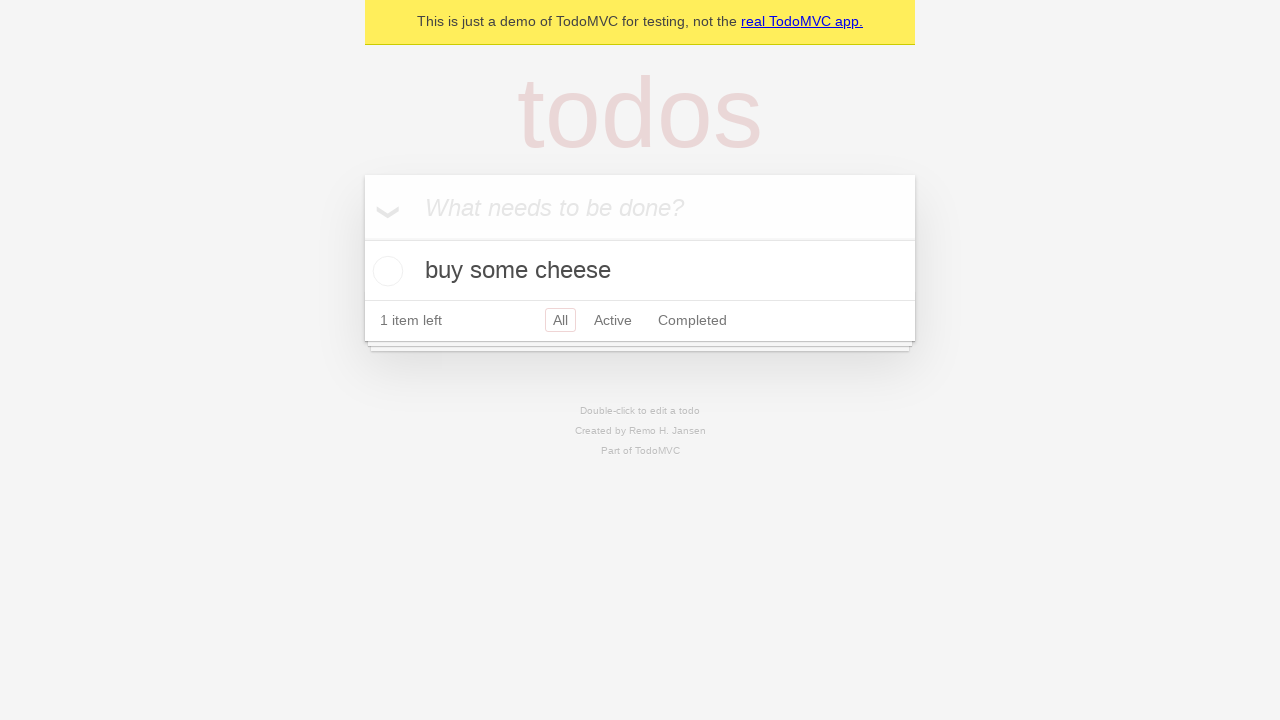

Filled todo input with 'feed the cat' on internal:attr=[placeholder="What needs to be done?"i]
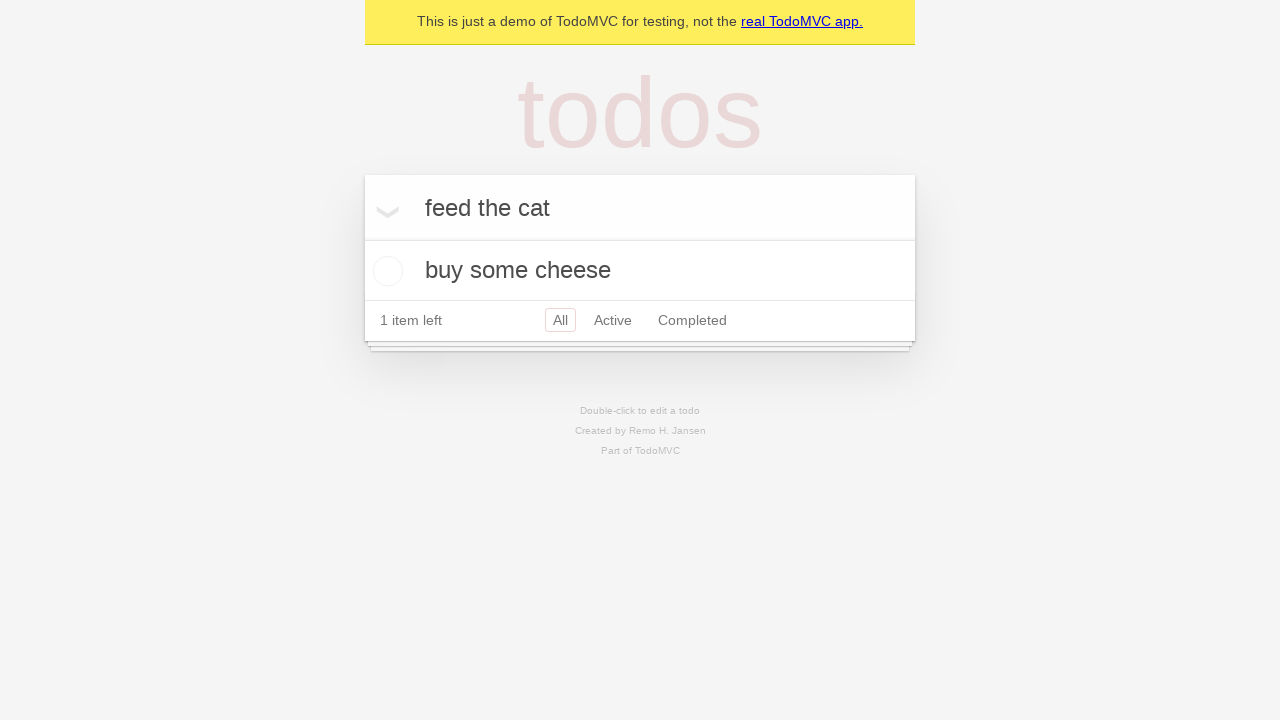

Pressed Enter to add 'feed the cat' to the todo list on internal:attr=[placeholder="What needs to be done?"i]
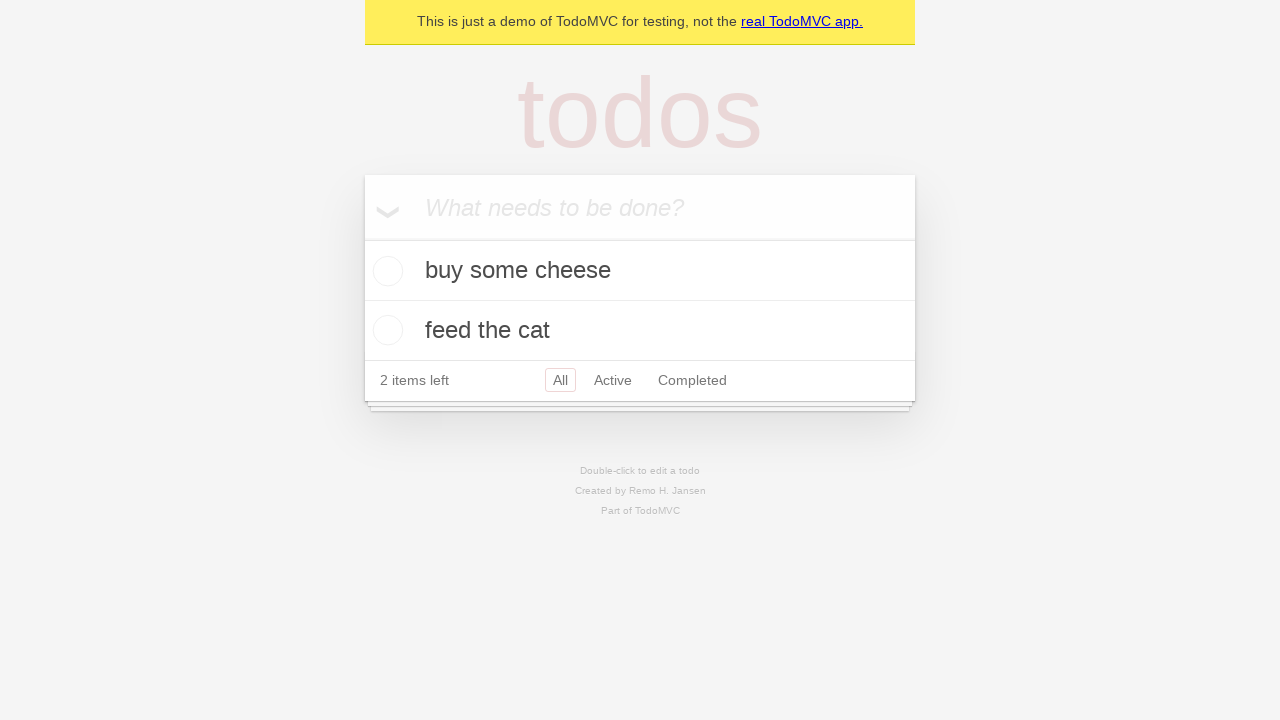

Filled todo input with 'book a doctor's appointment' on internal:attr=[placeholder="What needs to be done?"i]
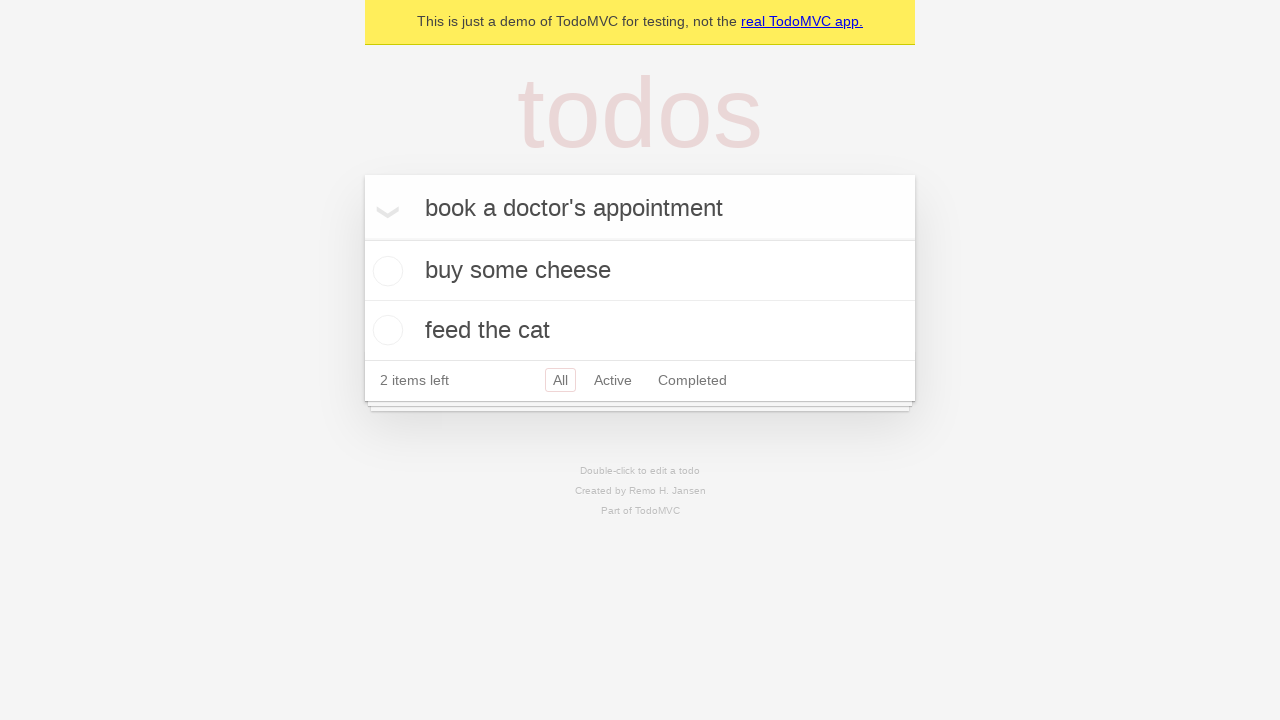

Pressed Enter to add 'book a doctor's appointment' to the todo list on internal:attr=[placeholder="What needs to be done?"i]
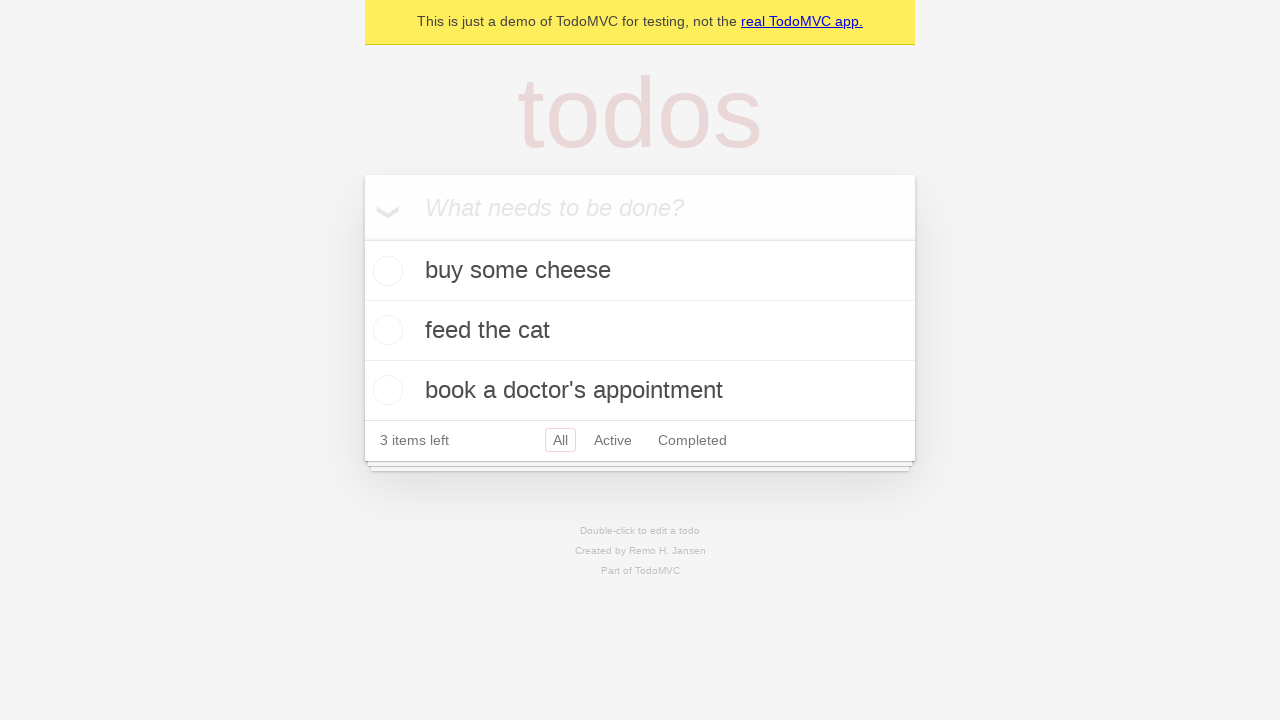

Waited for all three todo items to be loaded
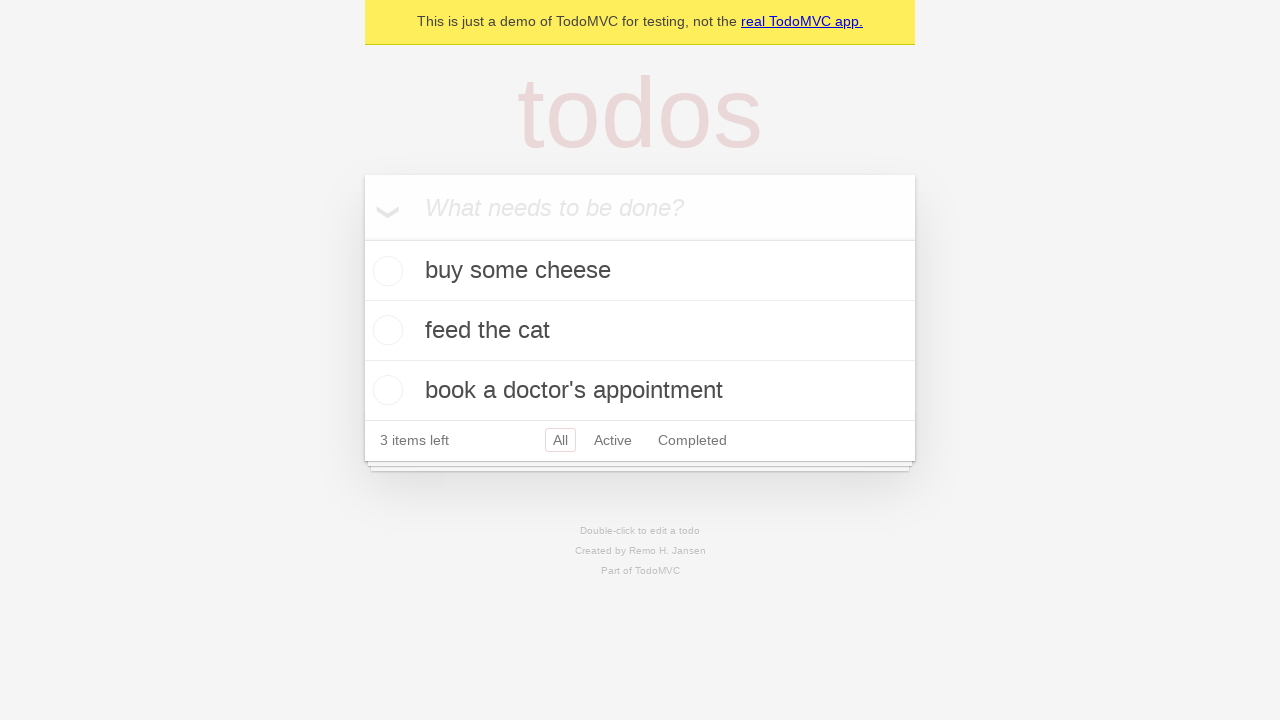

Checked the second todo item checkbox at (385, 330) on internal:testid=[data-testid="todo-item"s] >> nth=1 >> internal:role=checkbox
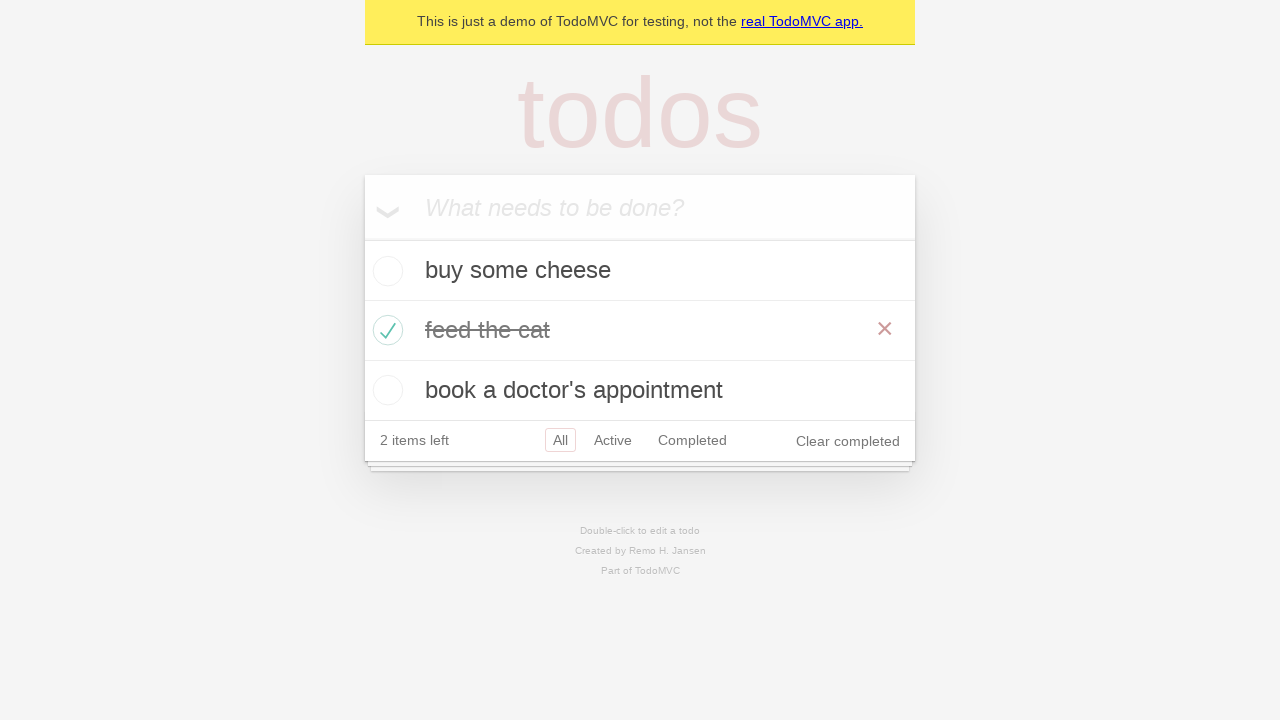

Clicked the 'Active' filter link at (613, 440) on internal:role=link[name="Active"i]
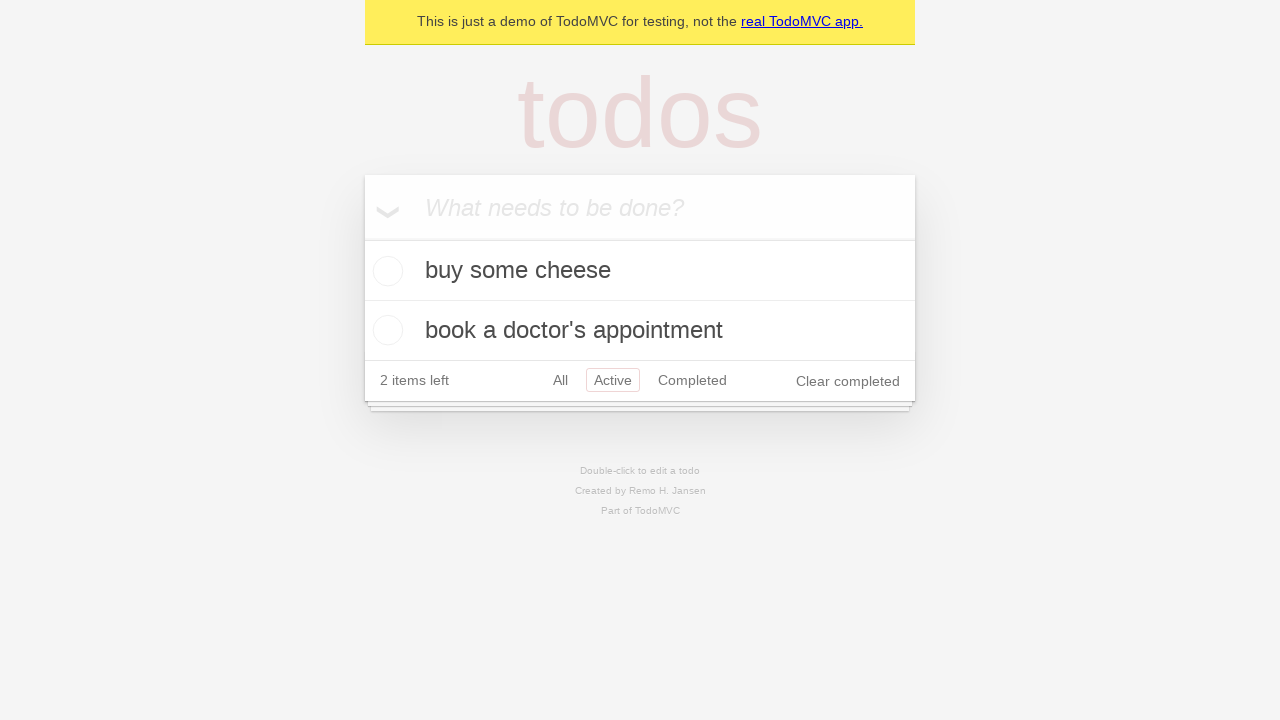

Clicked the 'Completed' filter link at (692, 380) on internal:role=link[name="Completed"i]
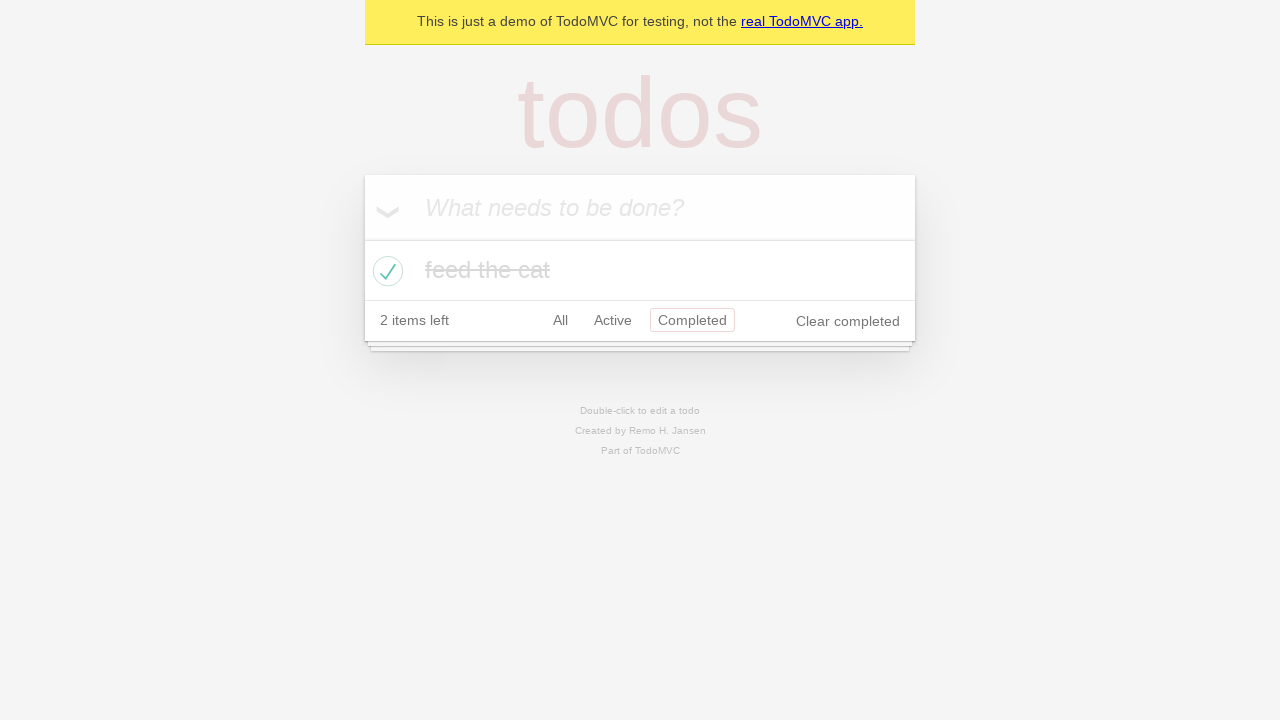

Clicked the 'All' filter link to display all items at (560, 320) on internal:role=link[name="All"i]
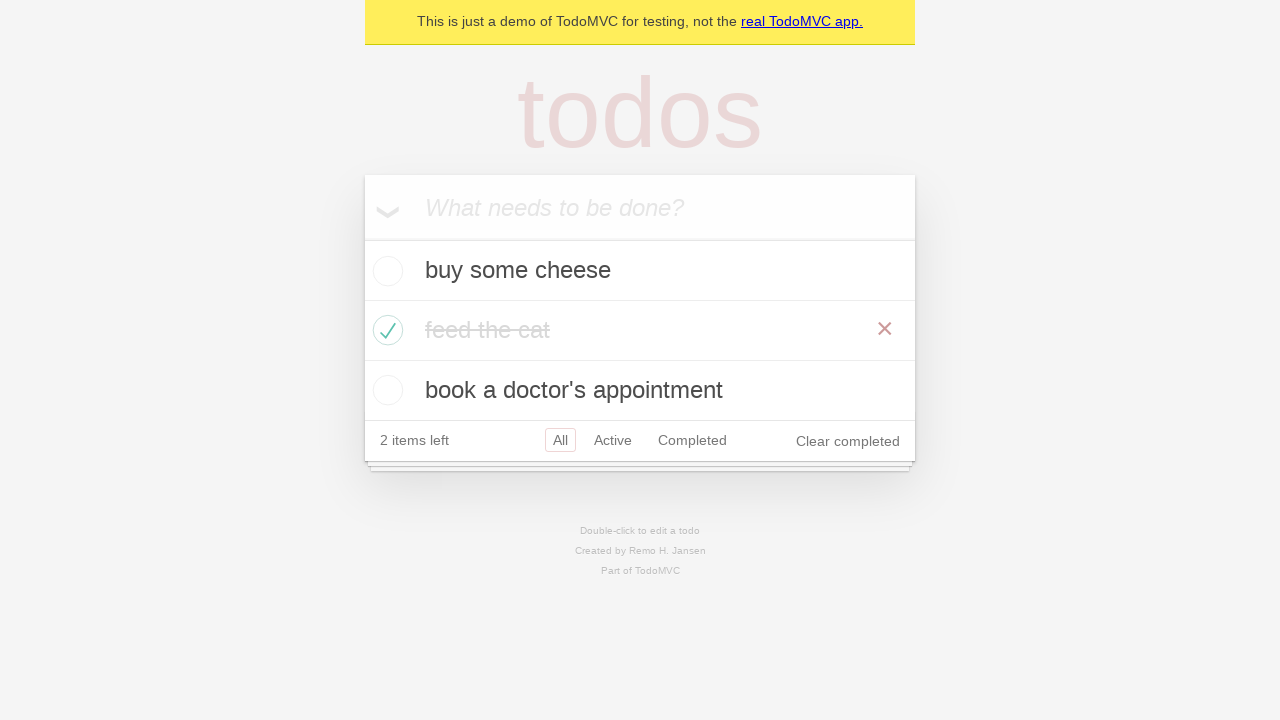

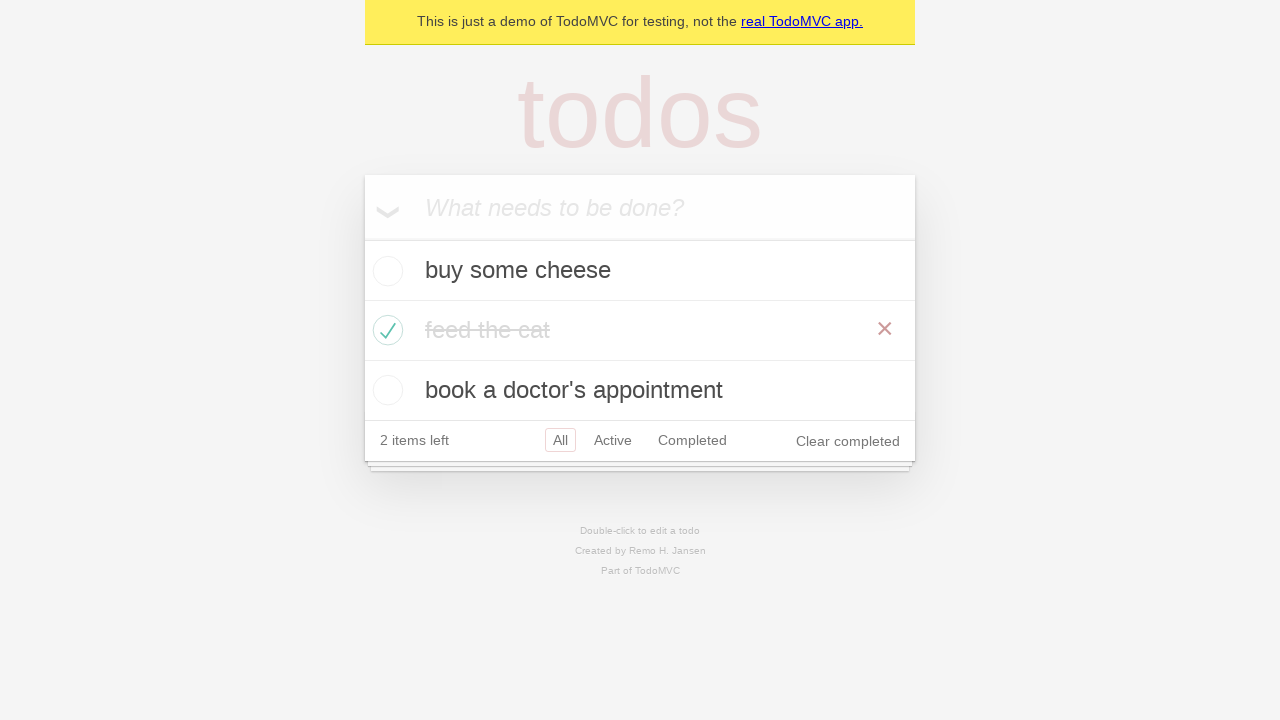